Tests that the email field accepts user input on the login page

Starting URL: https://cannatrader-frontend.vercel.app/home

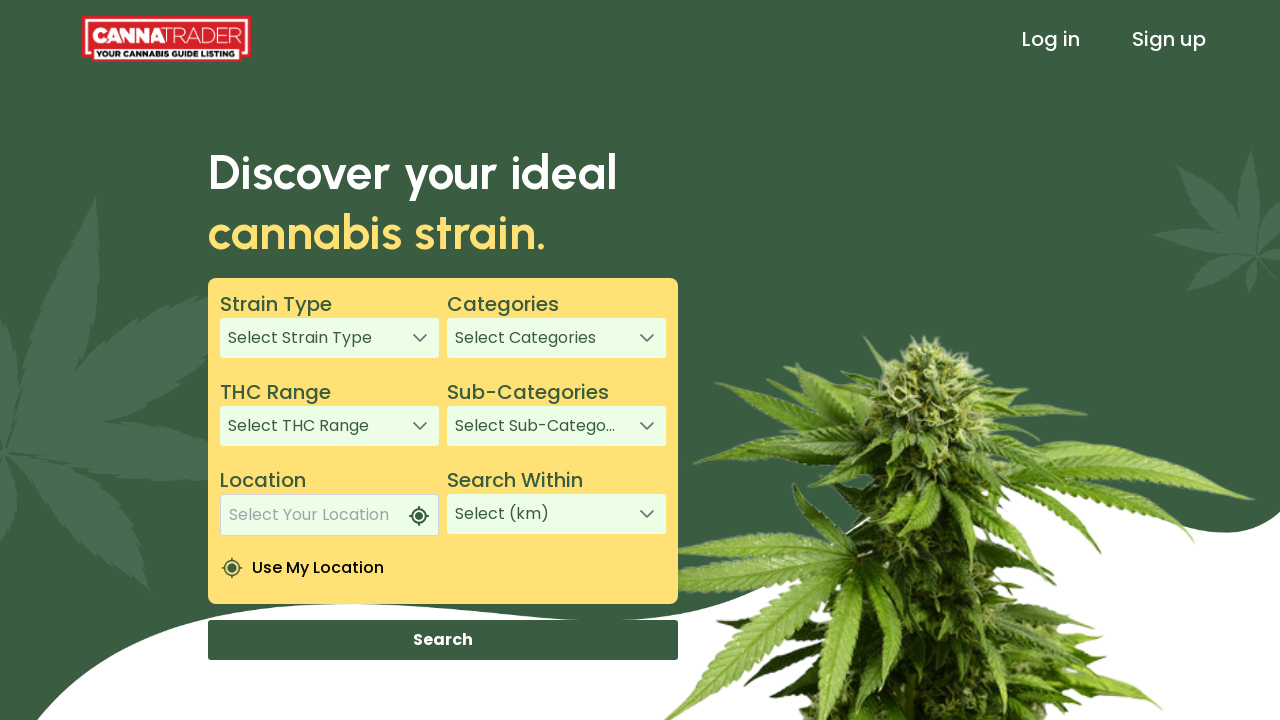

Navigated to login page home URL
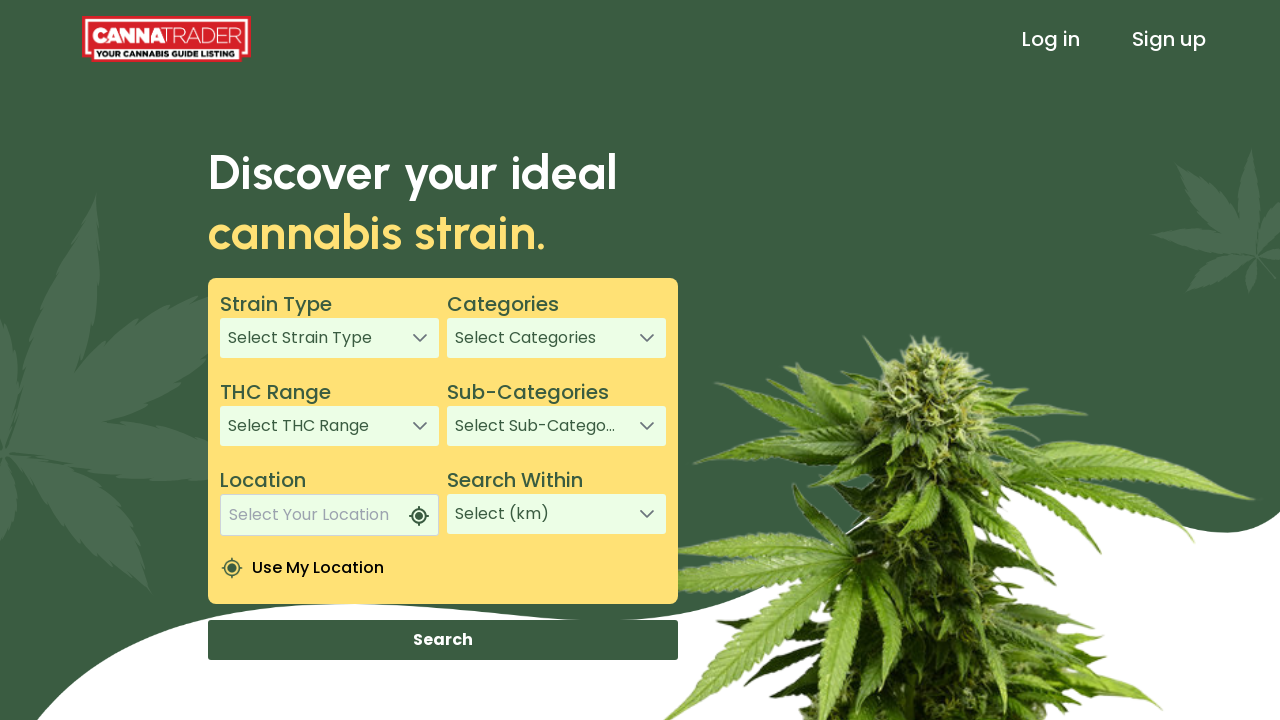

Located sign in page link
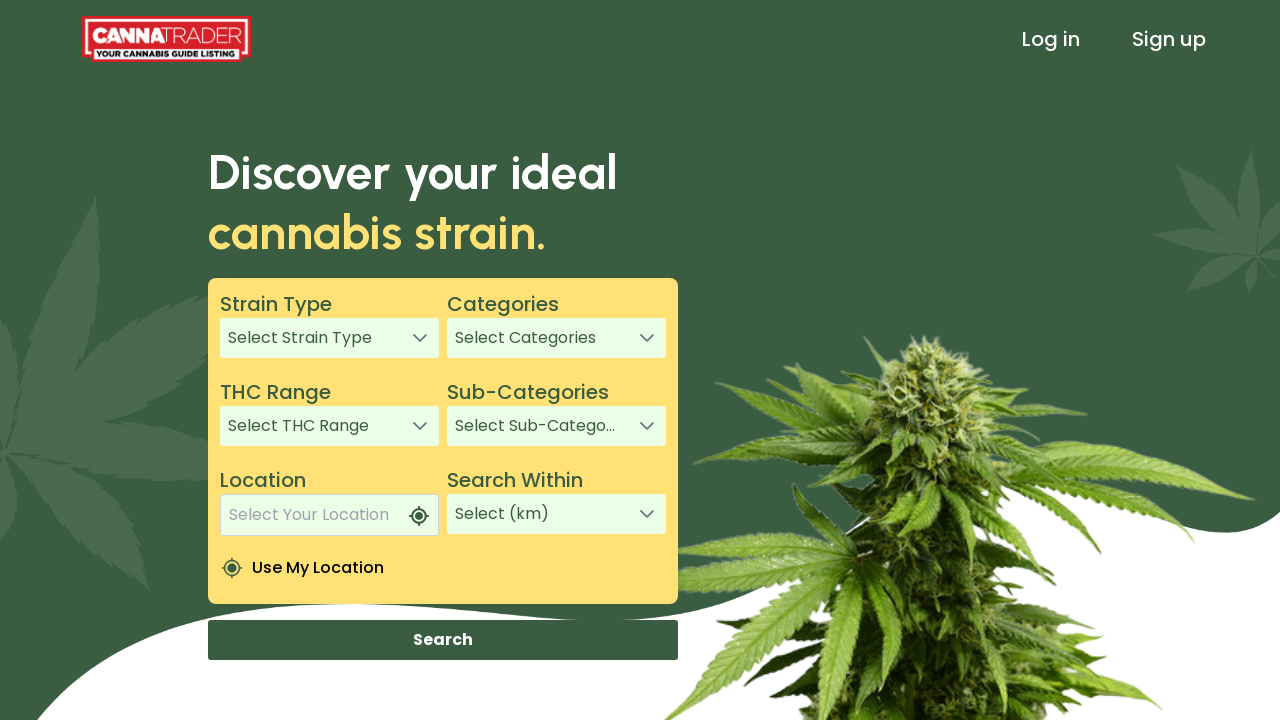

Clicked sign in page link at (1051, 39) on xpath=/html/body/app-root/app-header/div[1]/header/div[3]/a[1]
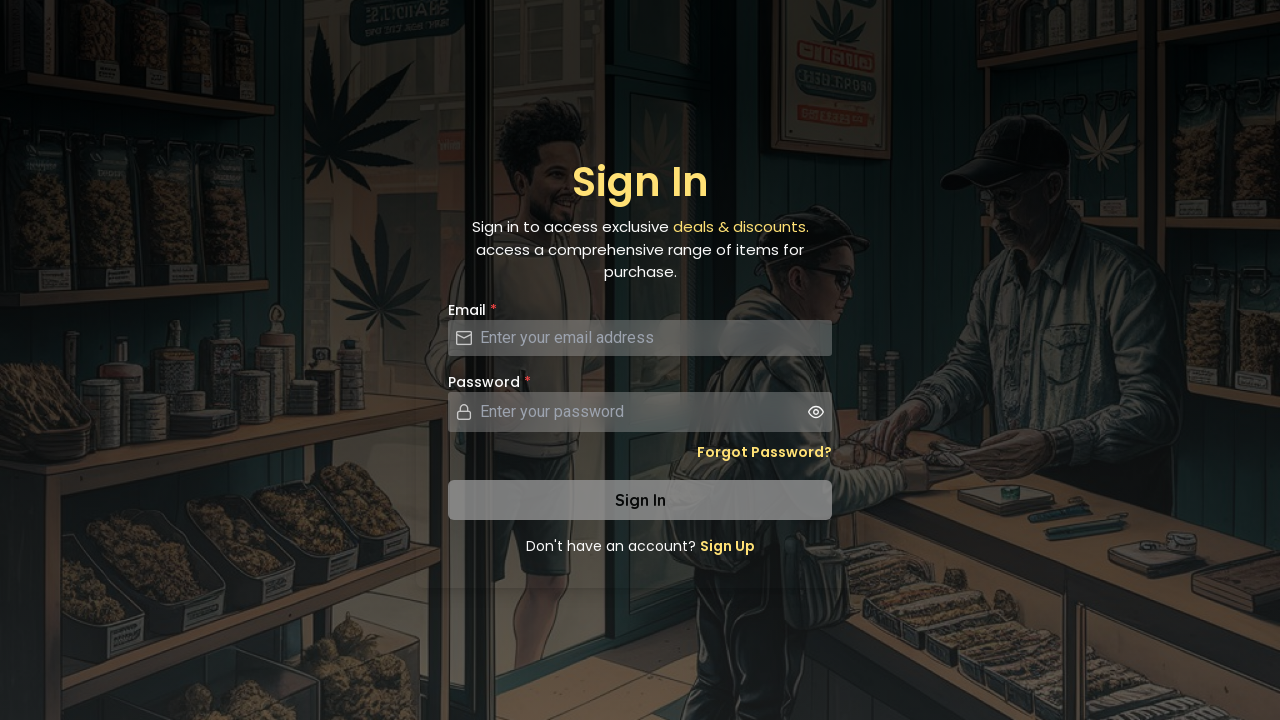

Located email input field
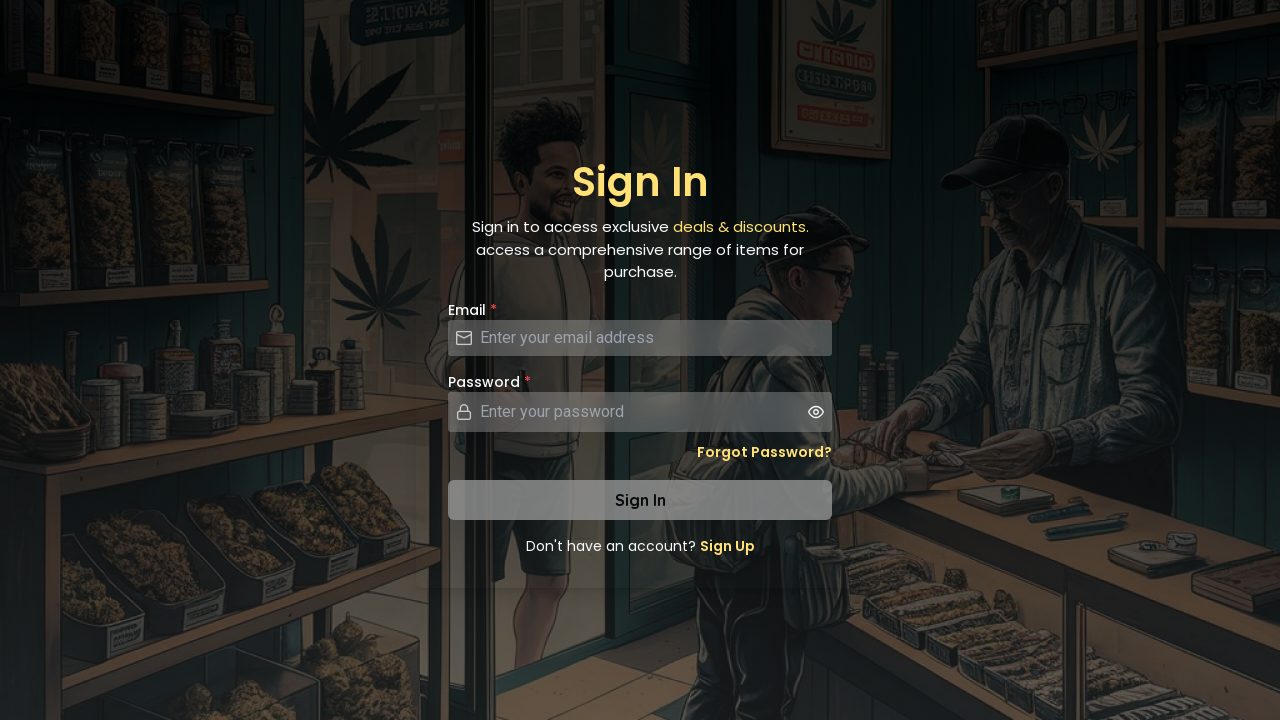

Filled email field with 'testuser87@example.com' on #email
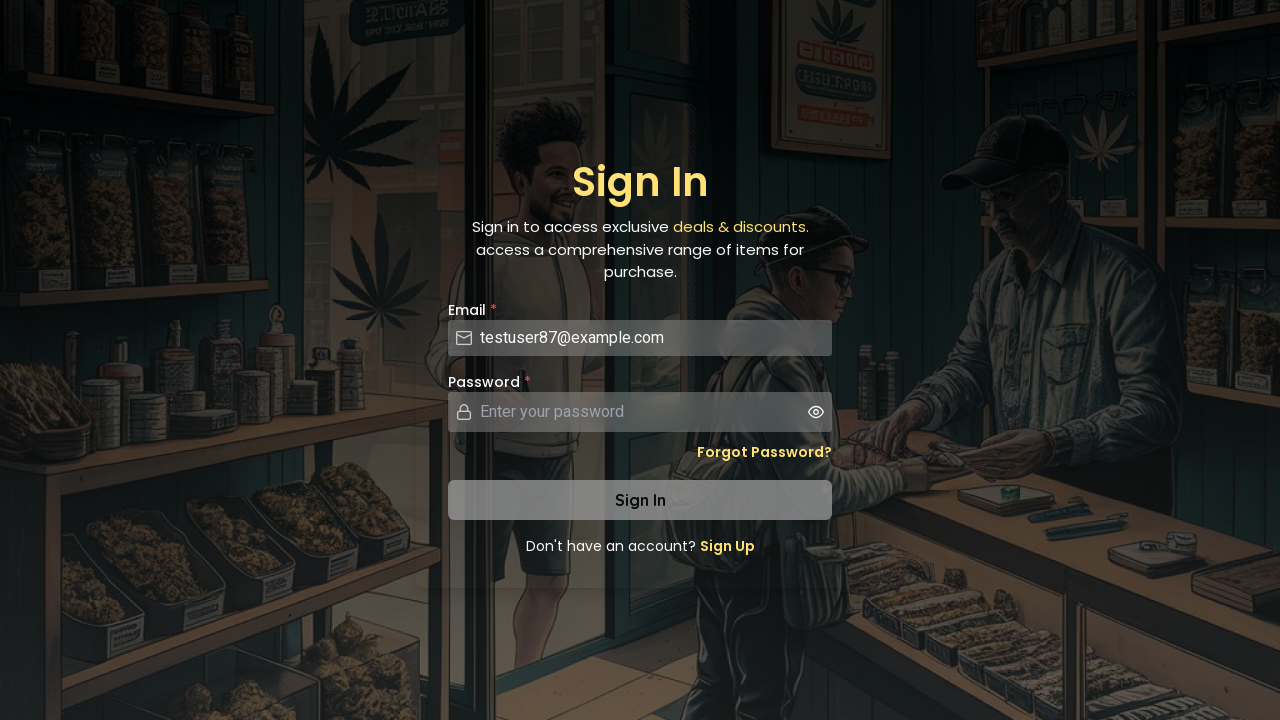

Verified email field contains the correct input value
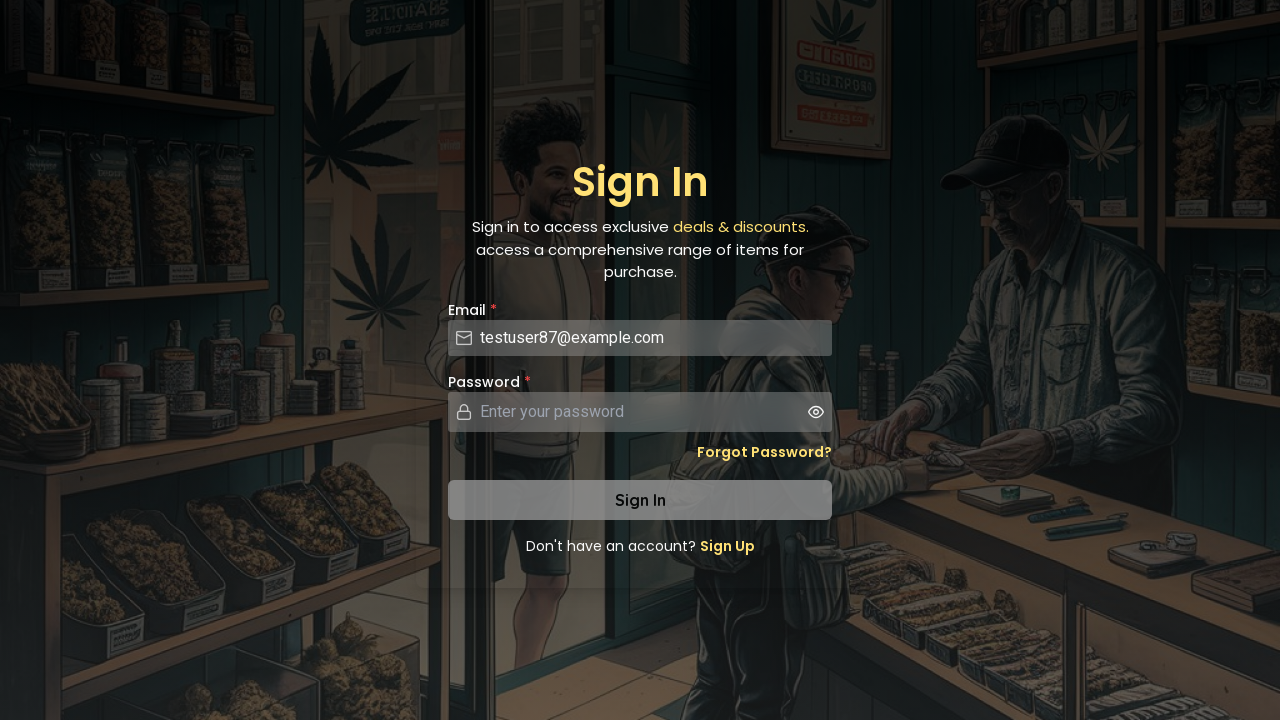

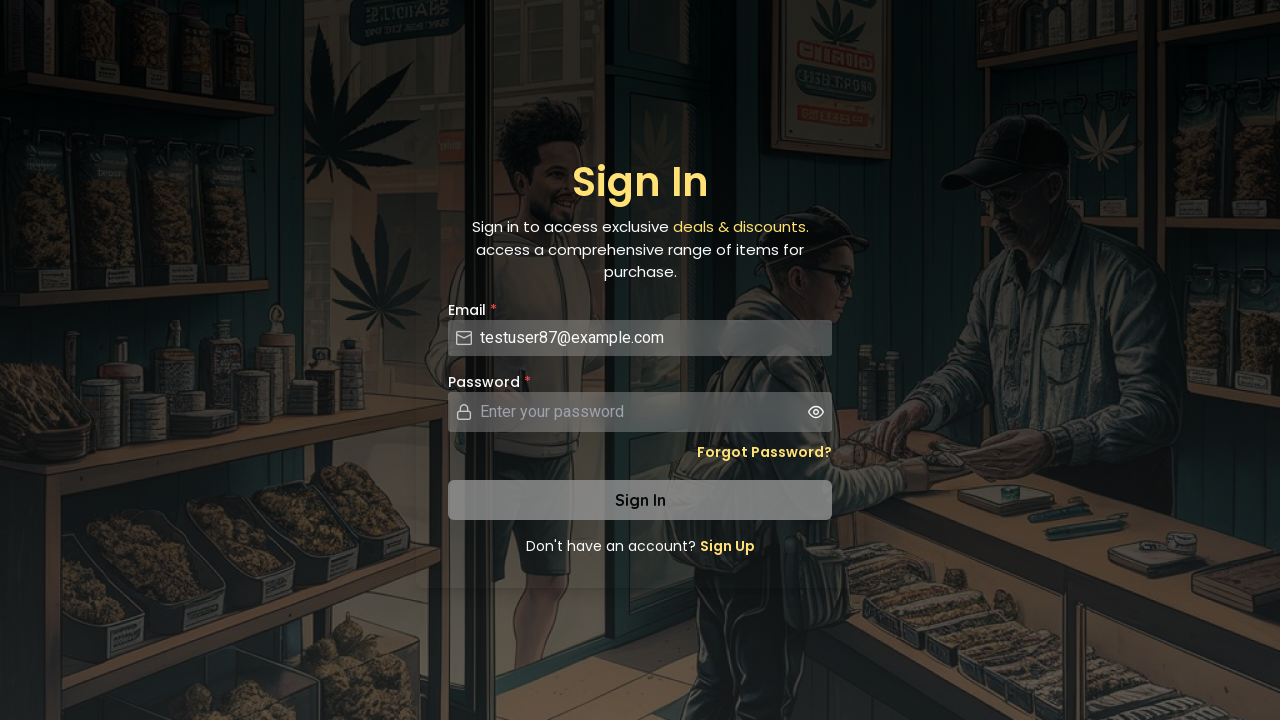